Tests iframe interaction by filling first name and last name fields within a named iframe and verifying the input is displayed

Starting URL: https://letcode.in/frame

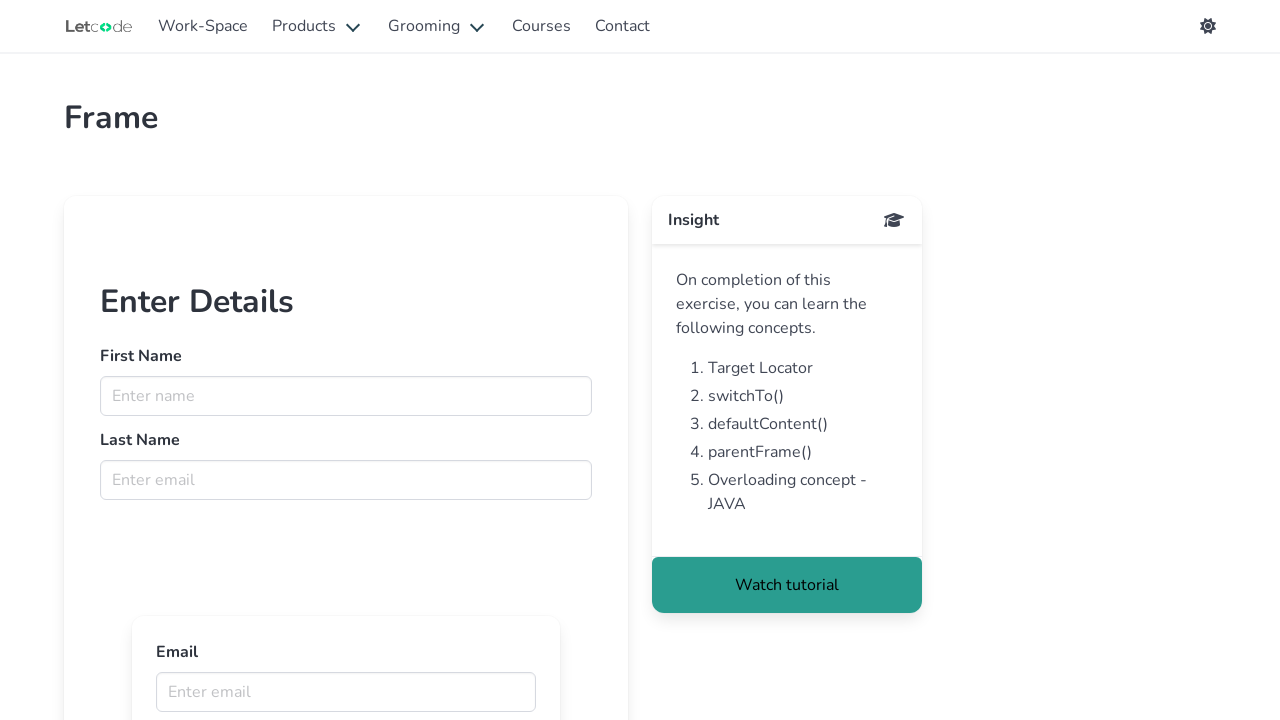

Retrieved iframe with name 'firstFr'
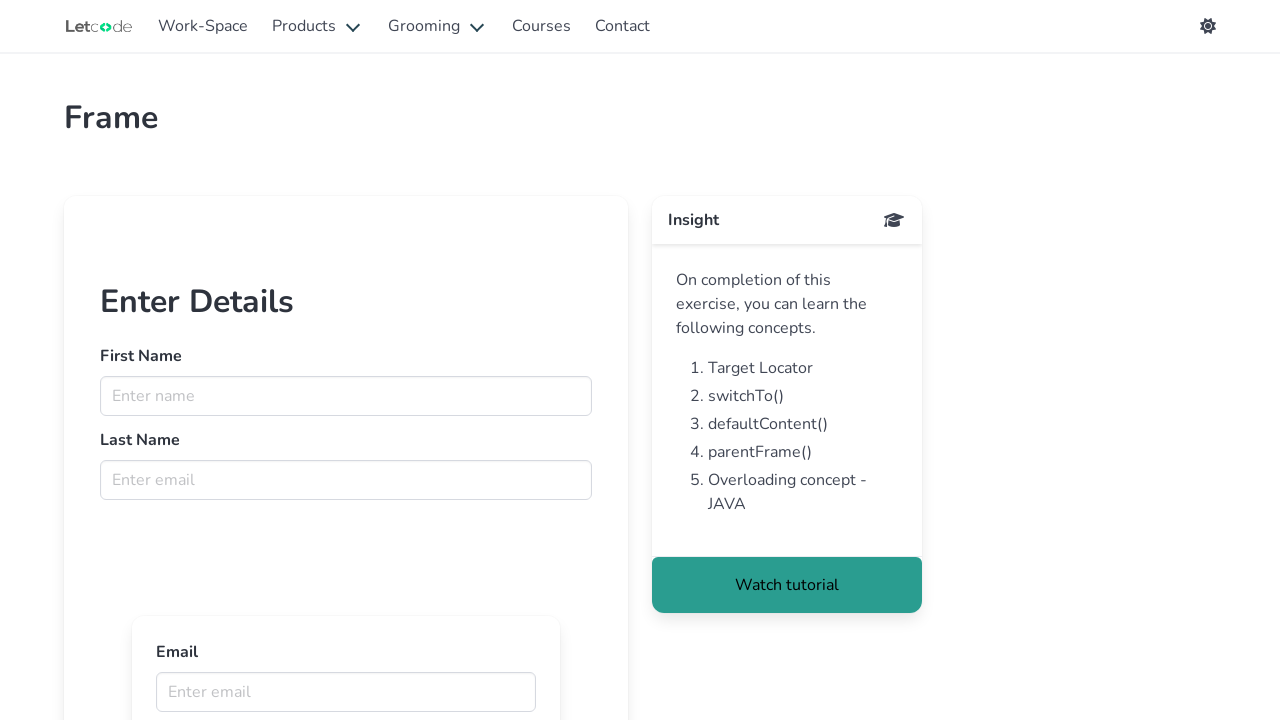

Filled first name field with 'Test1' in iframe on input[name='fname']
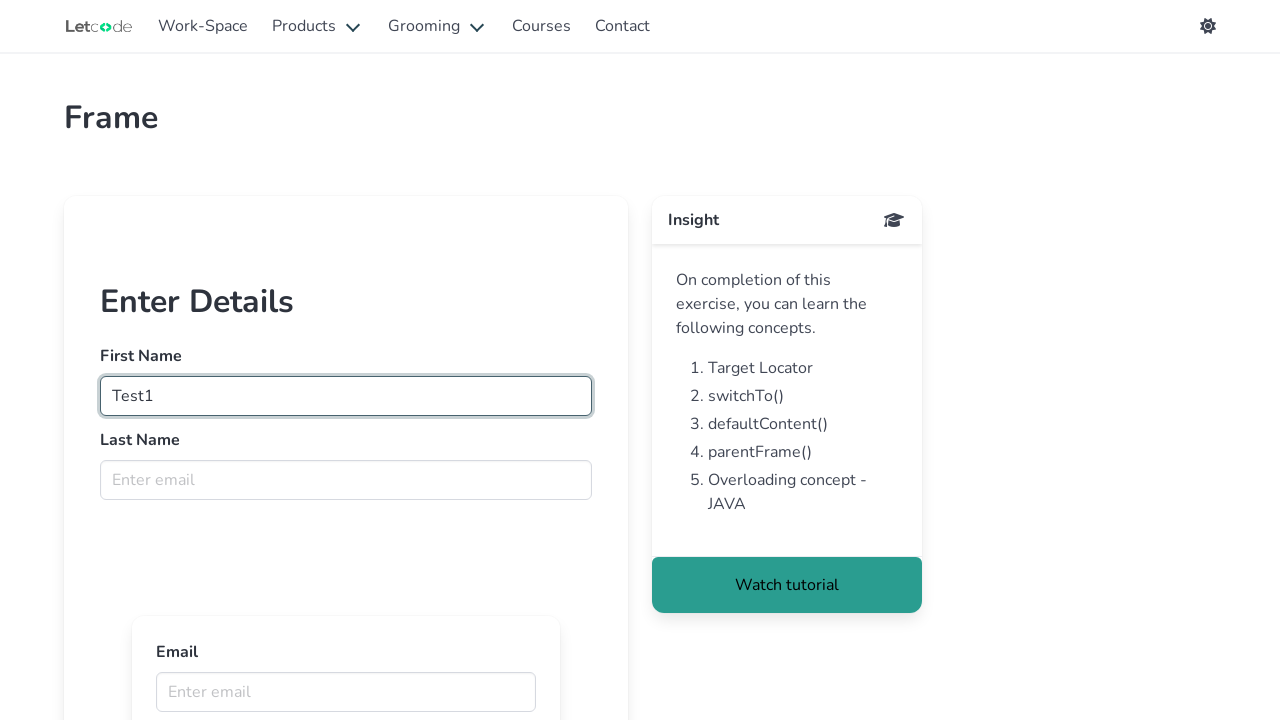

Filled last name field with 'Last name' in iframe on input[name='lname']
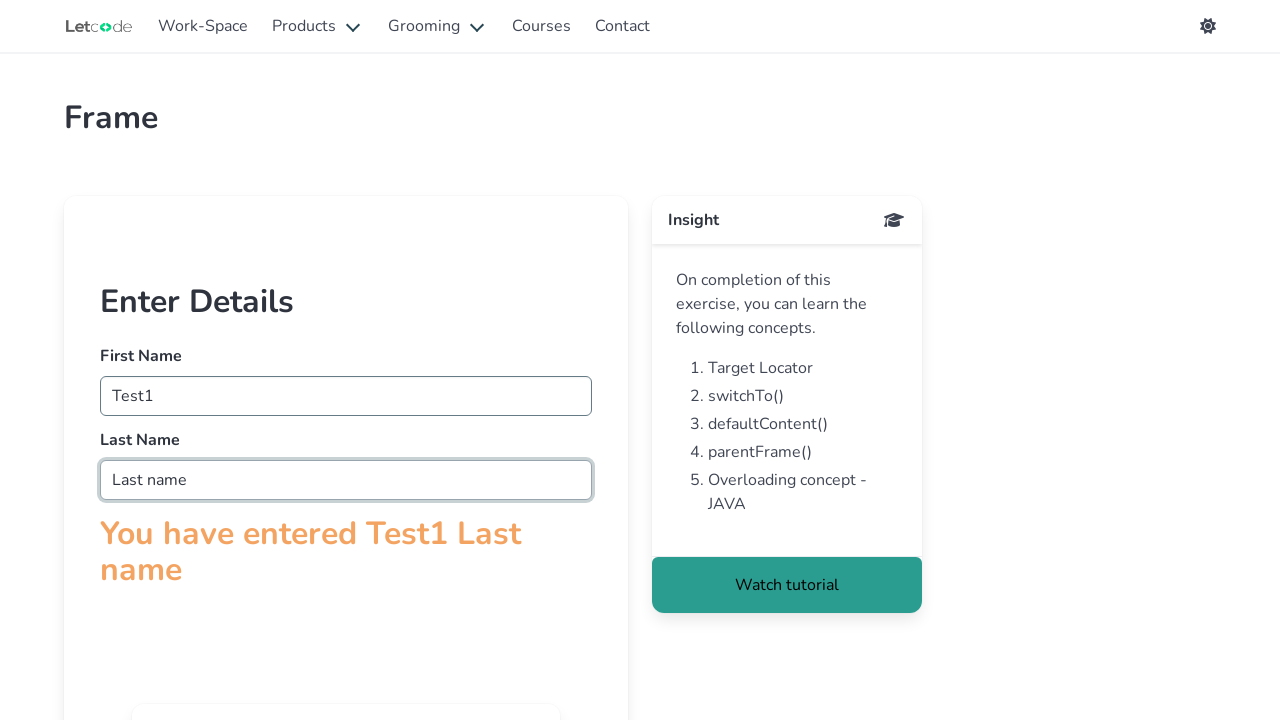

Waited 500ms for text to update and display
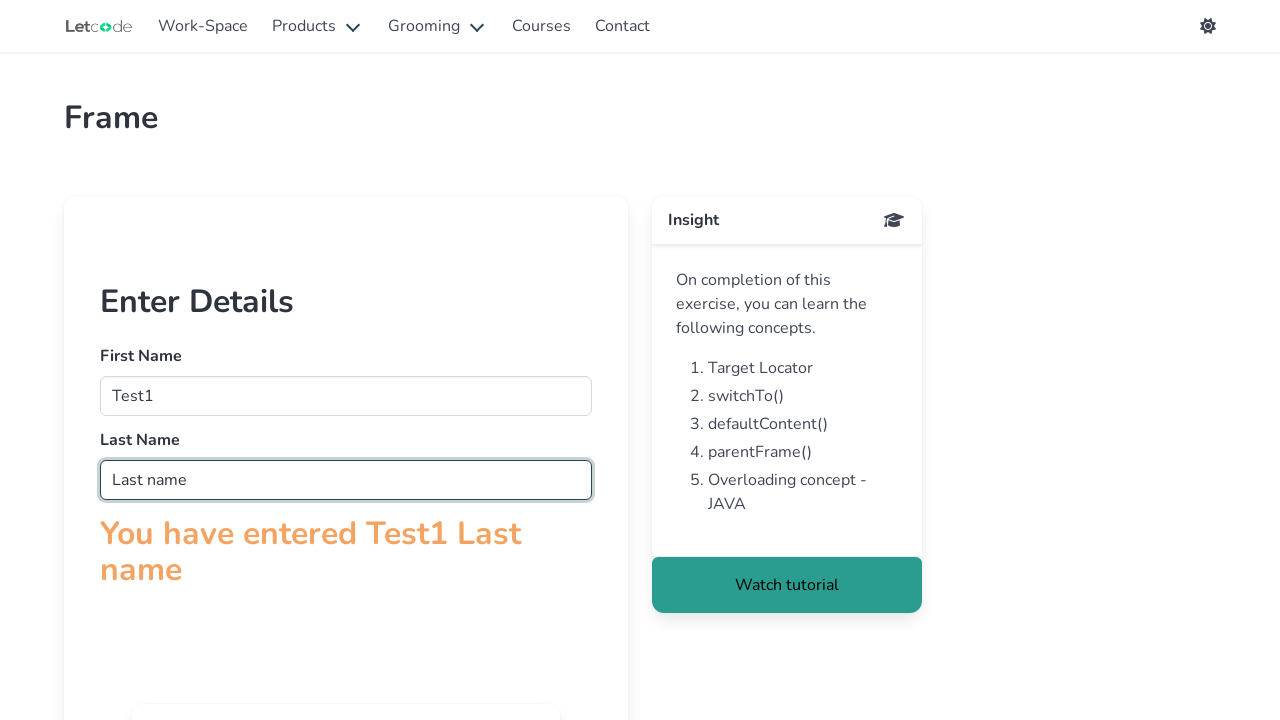

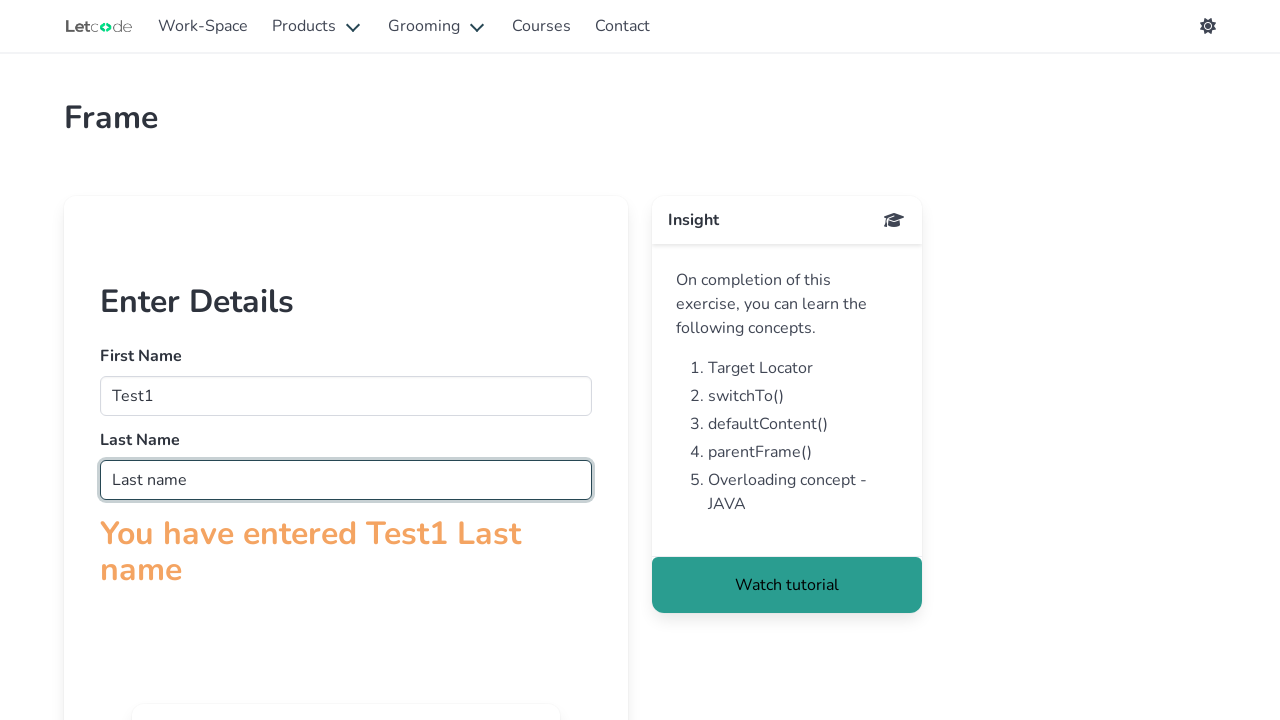